Navigates to a practice page and scrolls down the page by 500 pixels to view more content.

Starting URL: https://www.letskodeit.com/practice

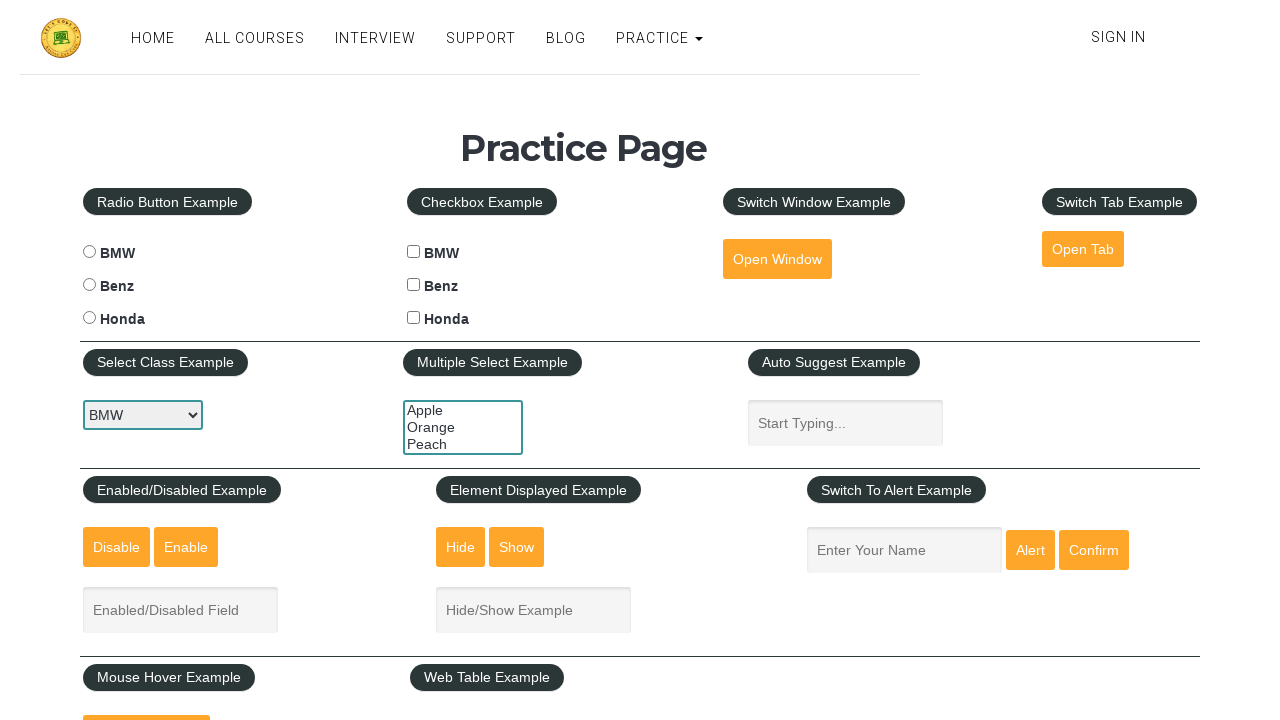

Page loaded - DOMContentLoaded state reached
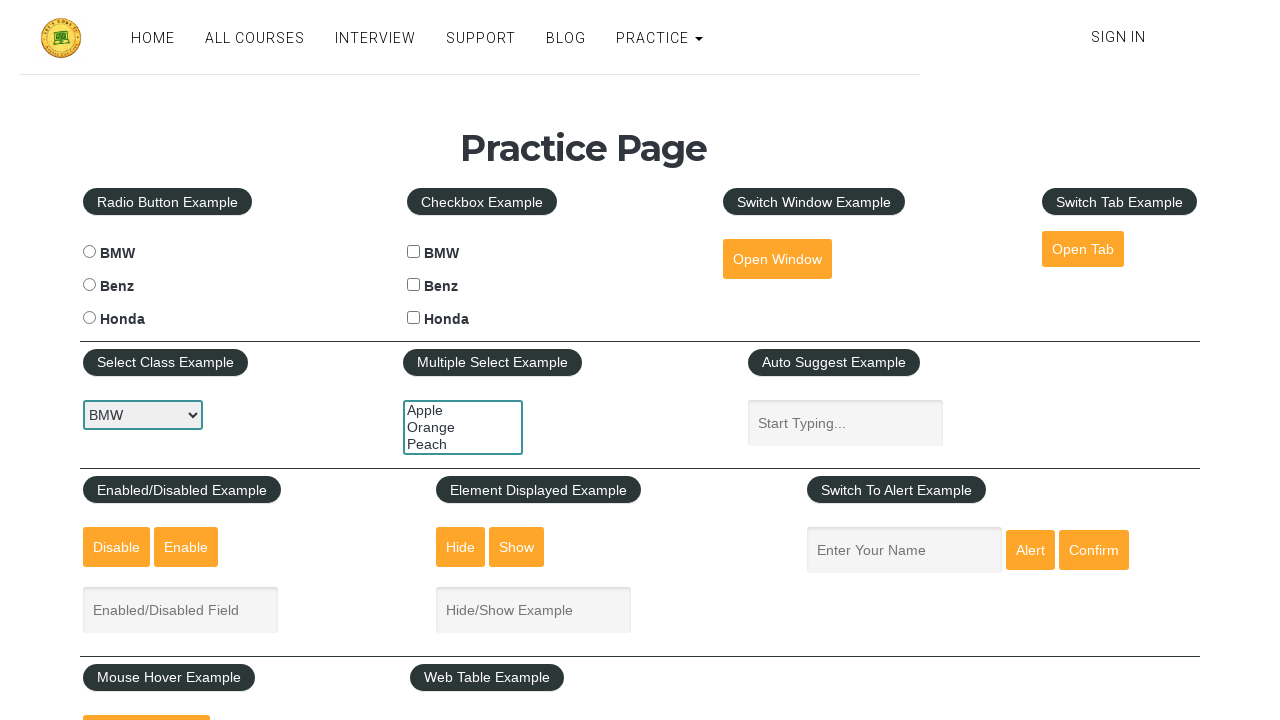

Scrolled down the page by 500 pixels
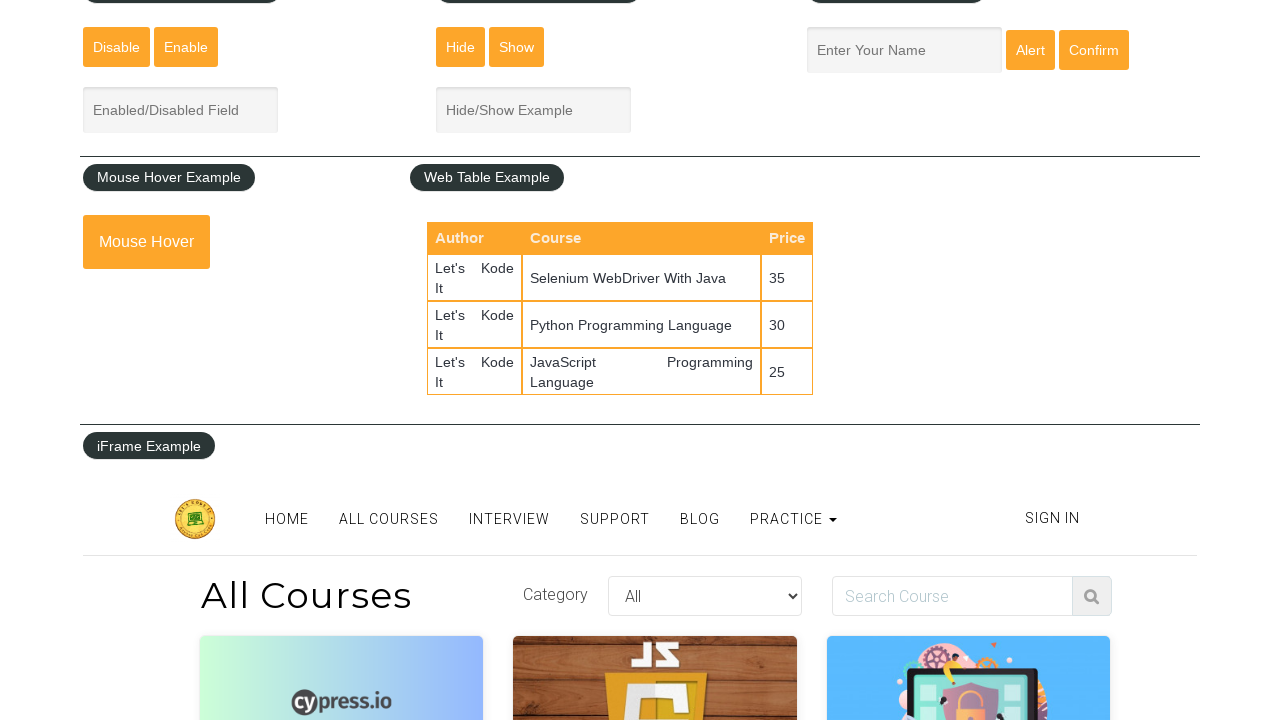

Waited 500ms for scroll animation to complete
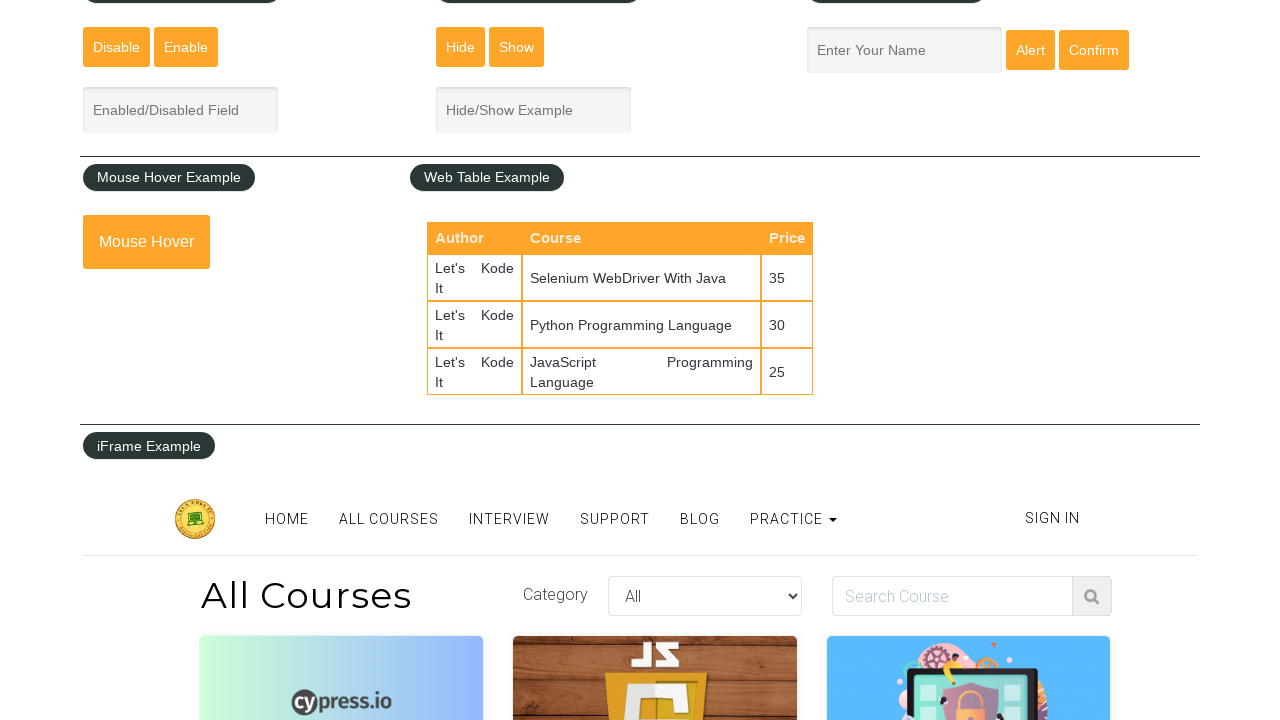

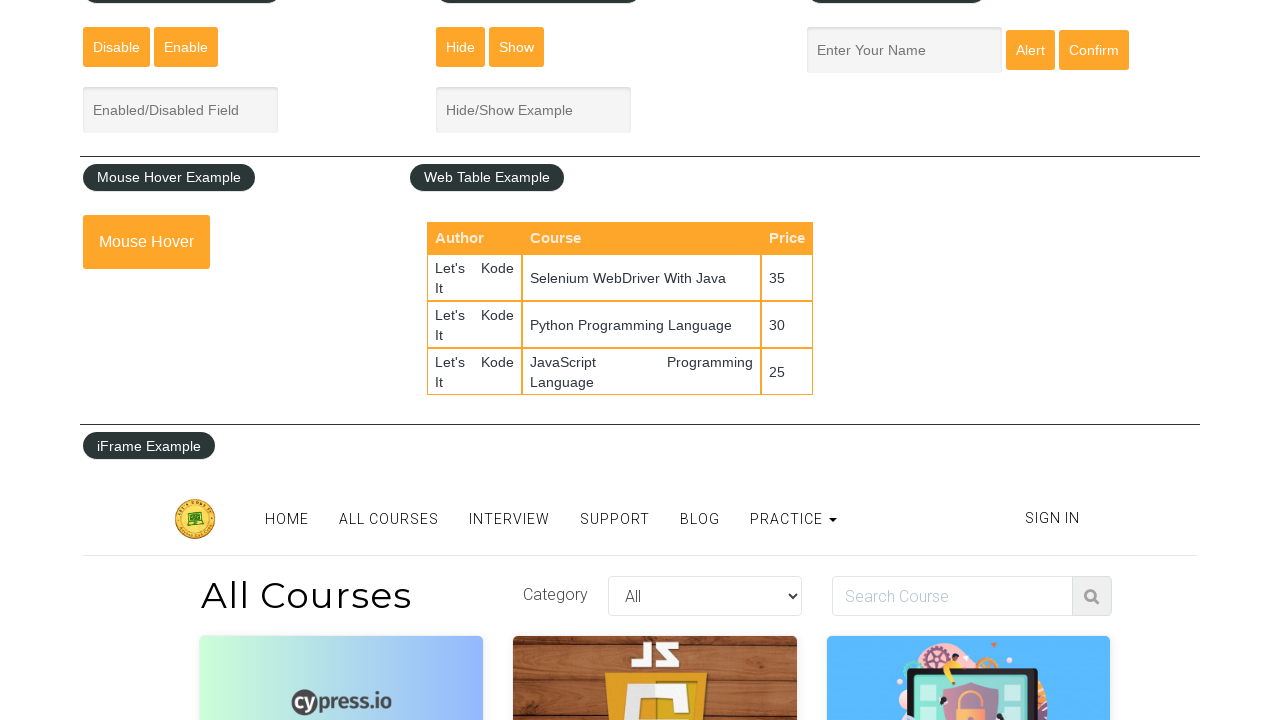